Navigates to LambdaTest homepage and verifies the page loads successfully

Starting URL: https://www.lambdatest.com/

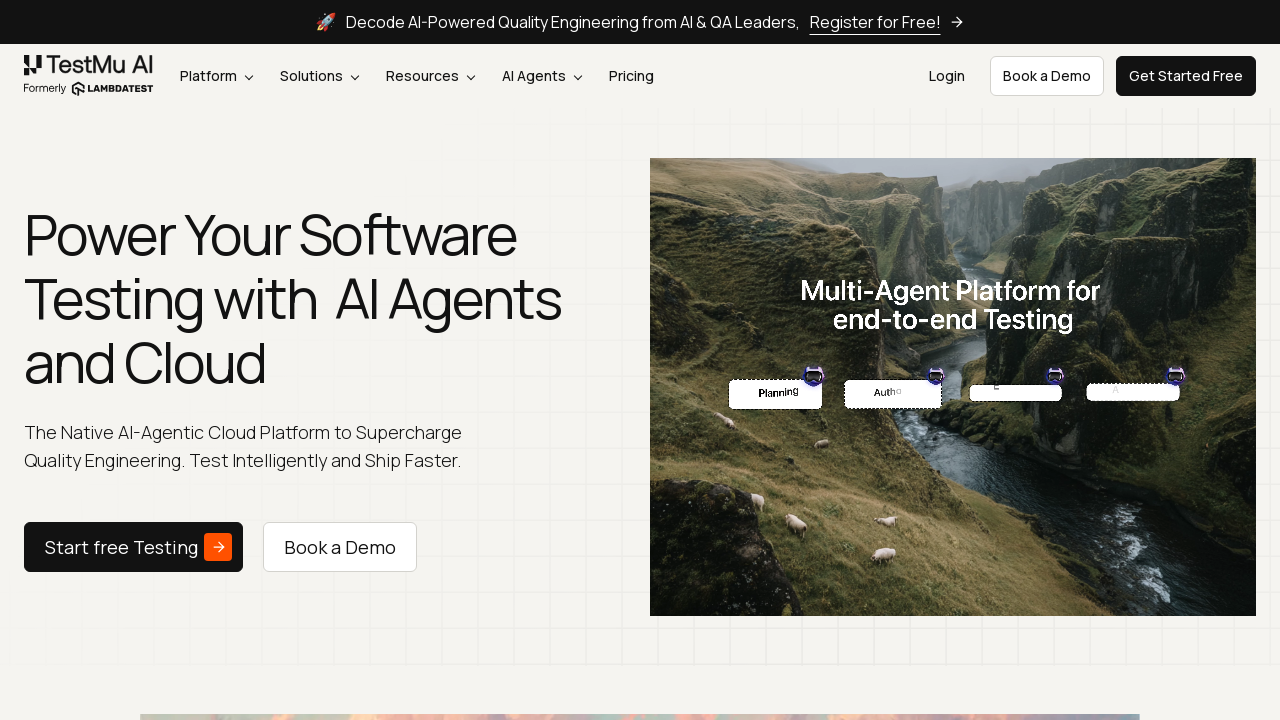

Waited for page DOM to be fully loaded
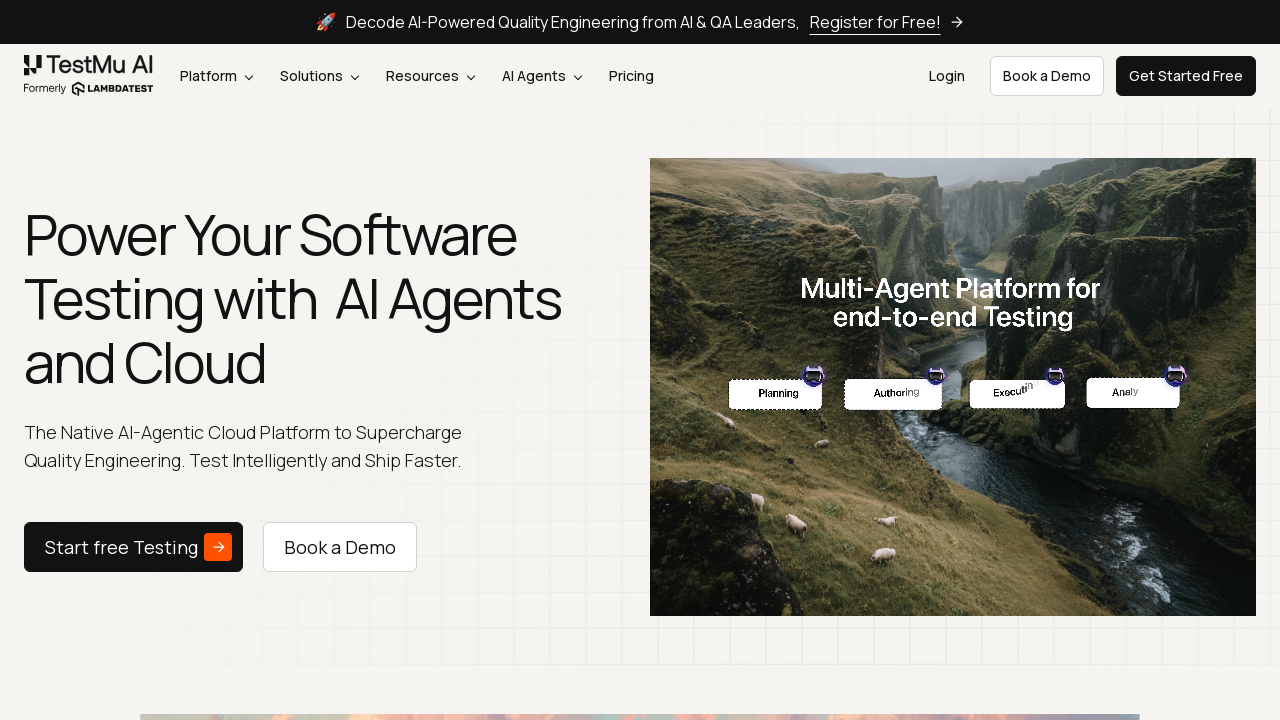

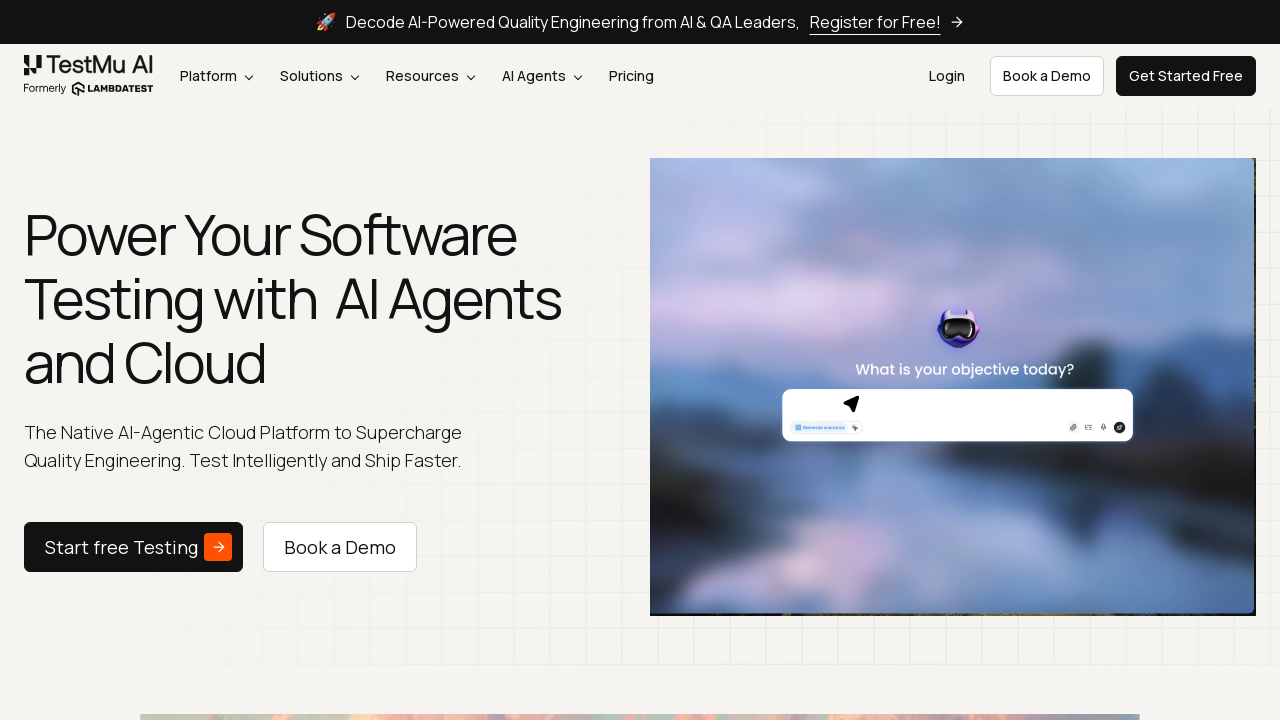